Navigates to a file download page and retrieves the URL of the first download link, then verifies the link element exists and has a valid href attribute.

Starting URL: http://the-internet.herokuapp.com/download

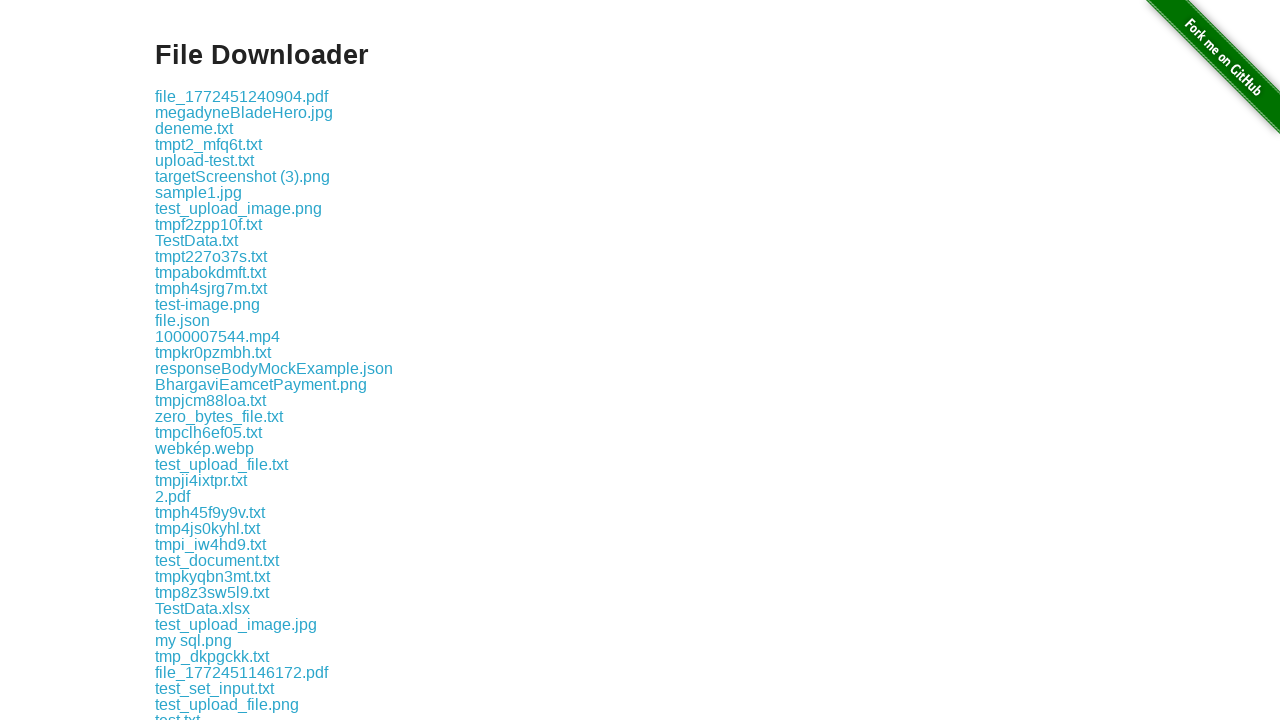

Waited for download links to load on the page
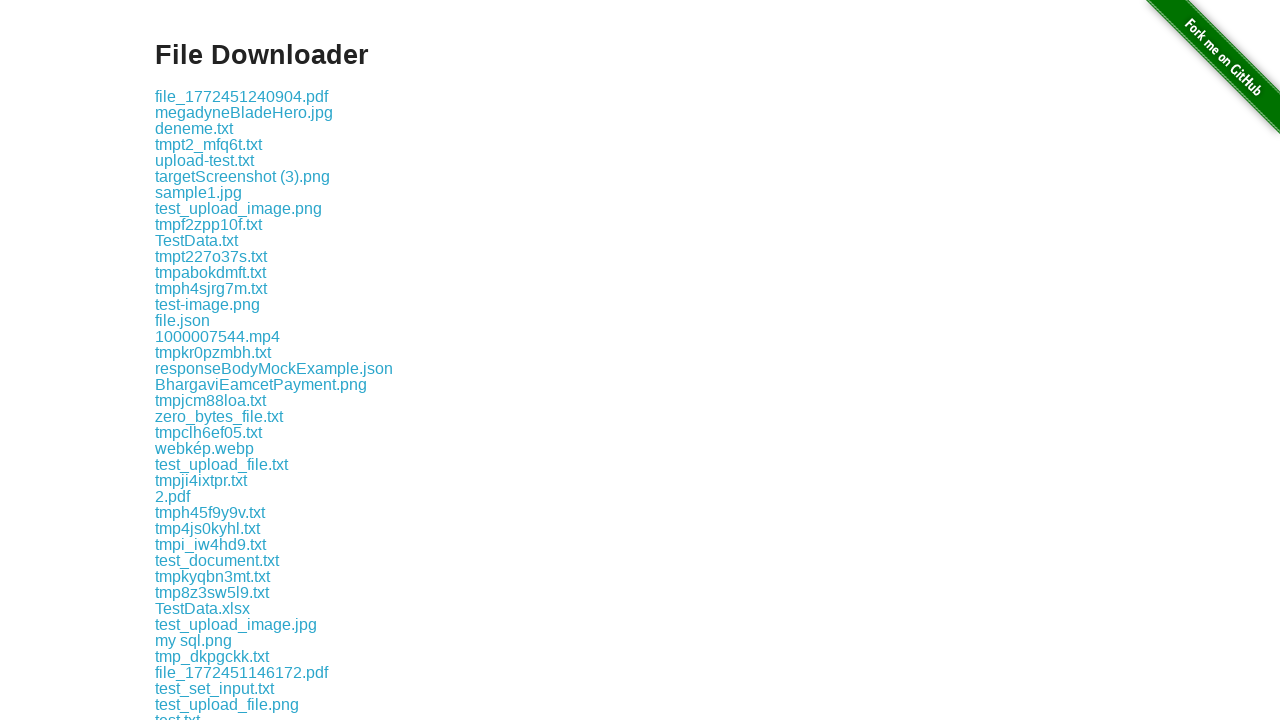

Located the first download link element
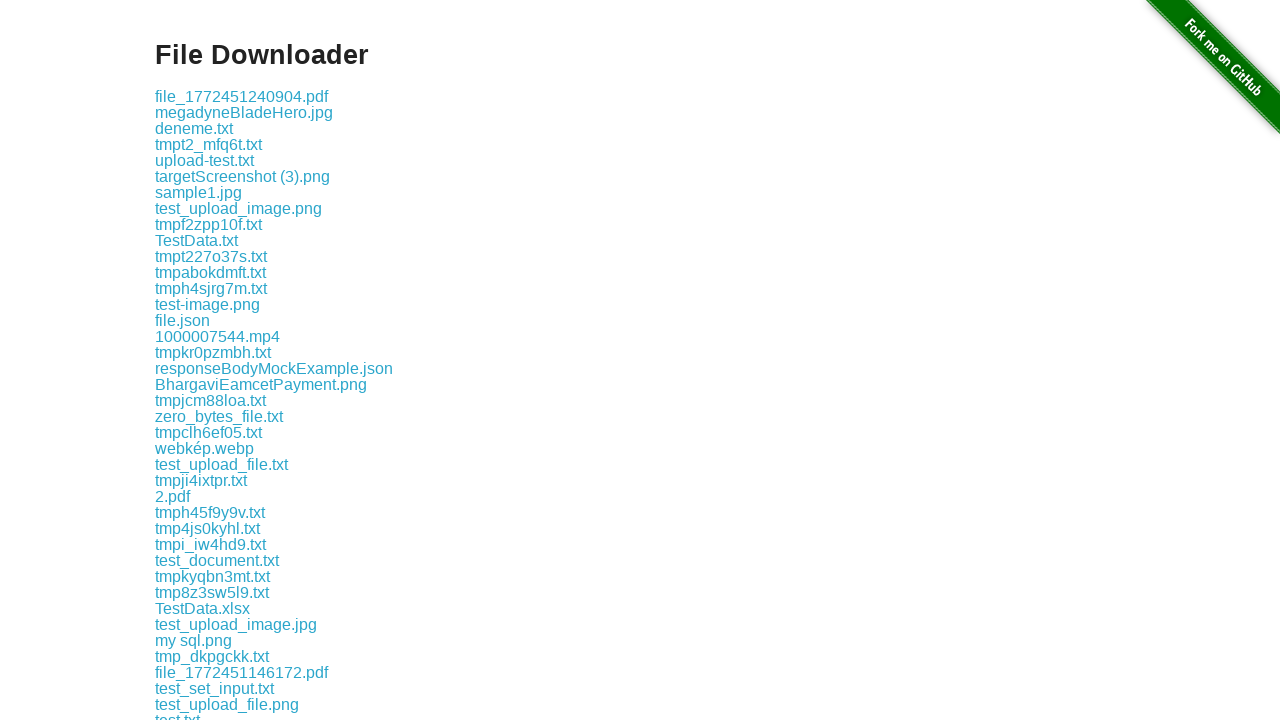

Retrieved href attribute from download link: download/file_1772451240904.pdf
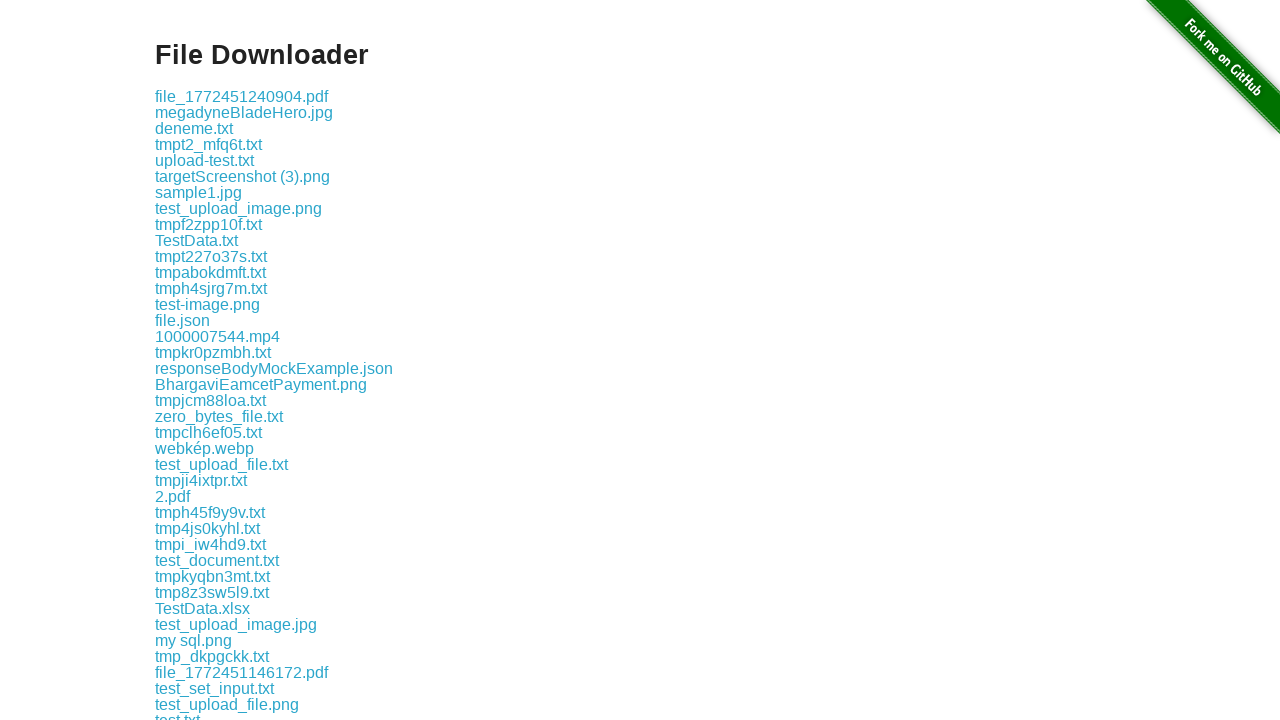

Verified that the href attribute is not empty and valid
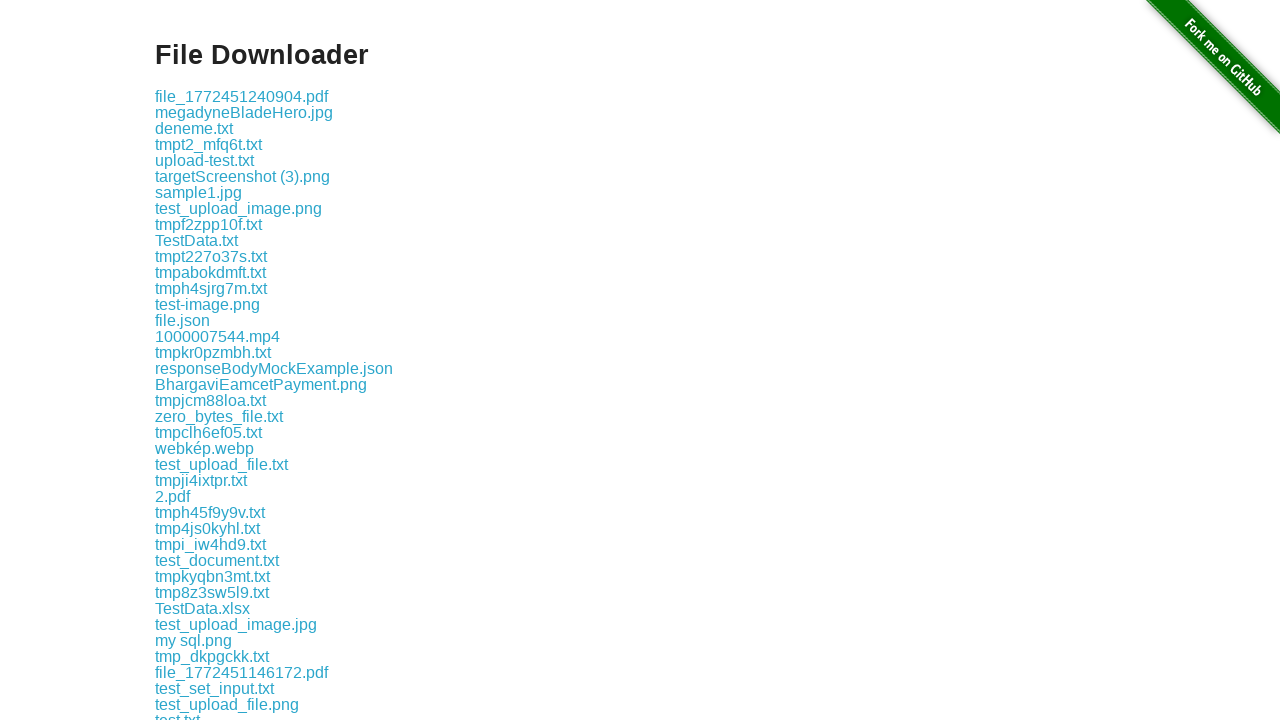

Clicked the download link to initiate file download at (242, 96) on .example a >> nth=0
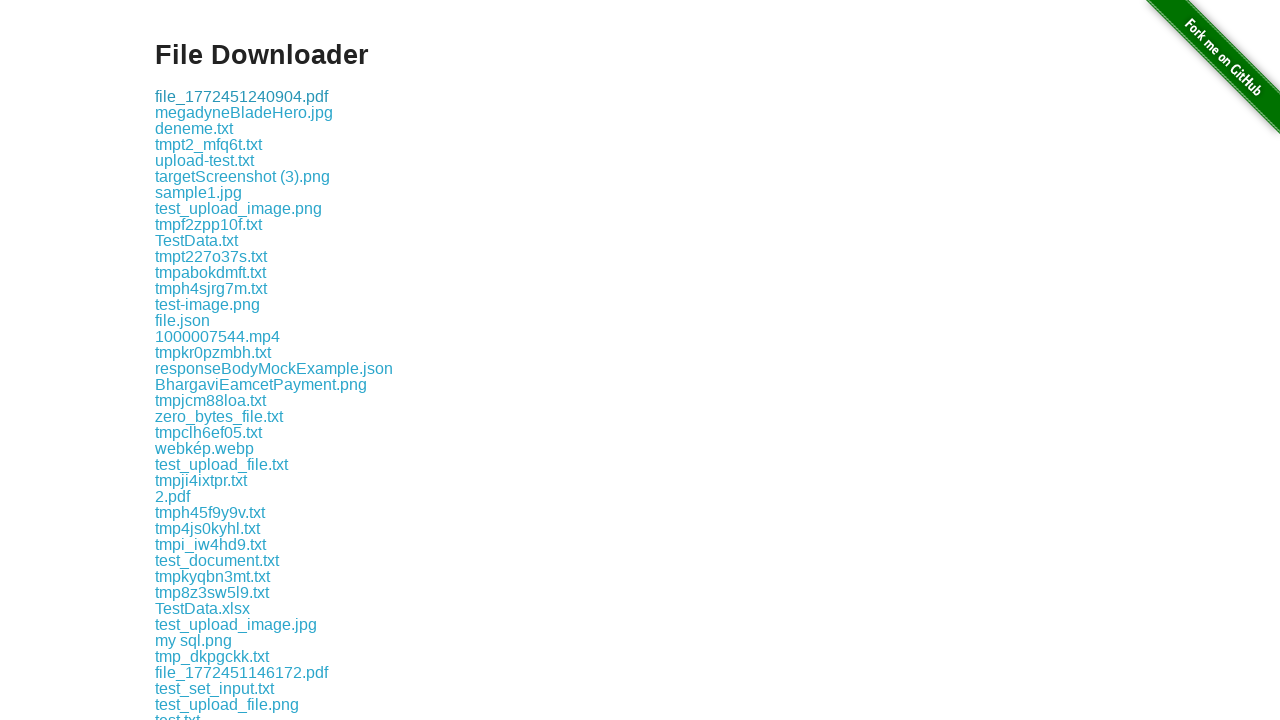

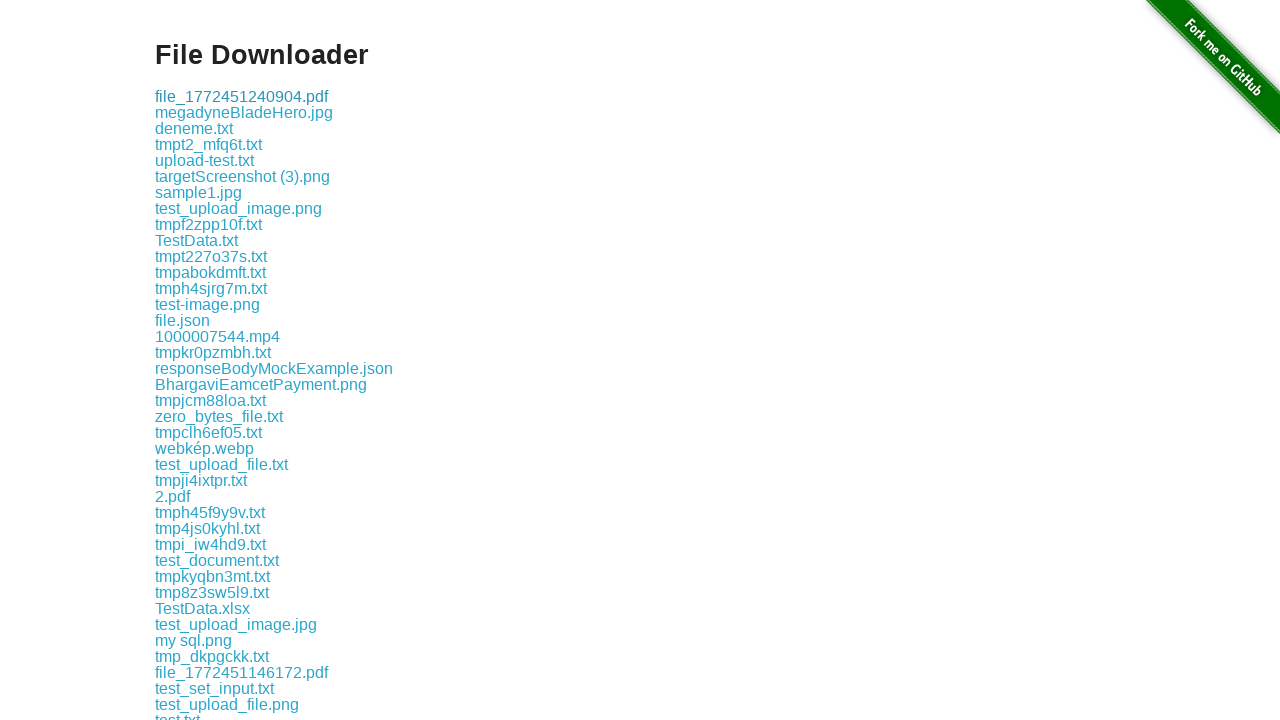